Tests JavaScript alert popup handling by clicking a button to trigger an alert and then accepting it

Starting URL: https://automationtesting.co.uk/popups.html

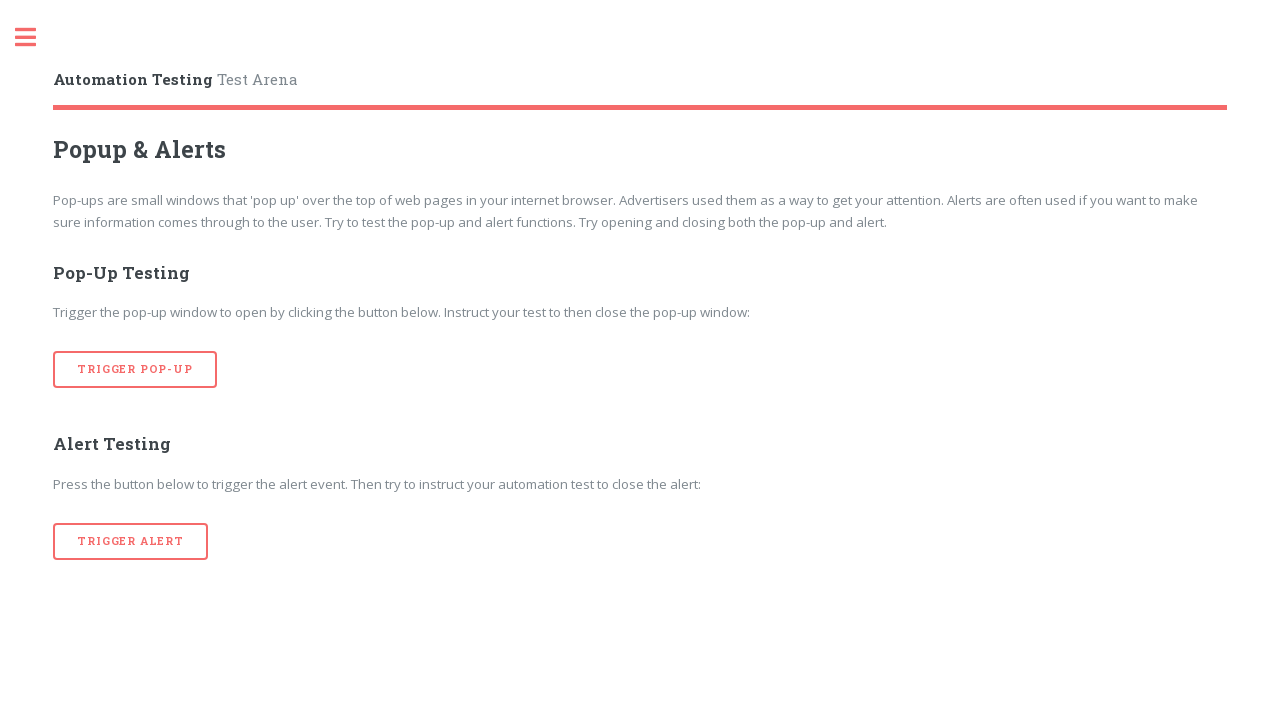

Set up dialog handler to accept alert popup
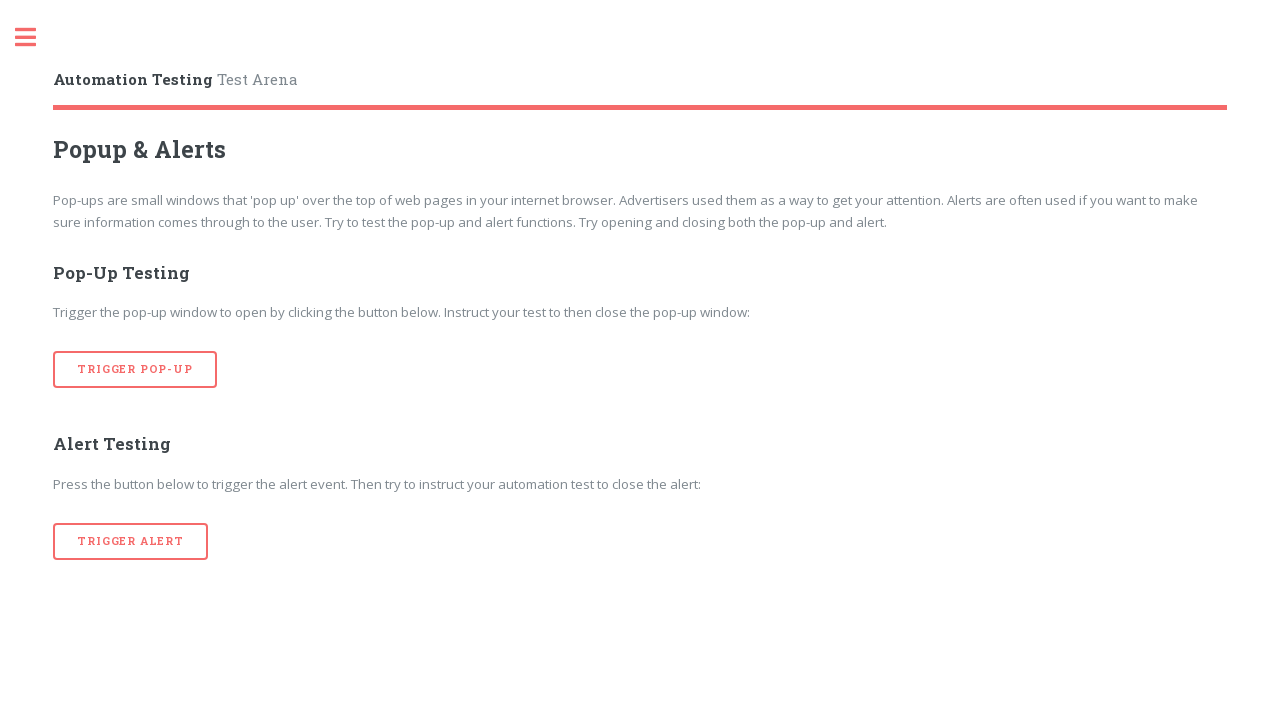

Clicked button to trigger JavaScript alert popup at (131, 541) on #main > div > div:nth-child(8) > div > button
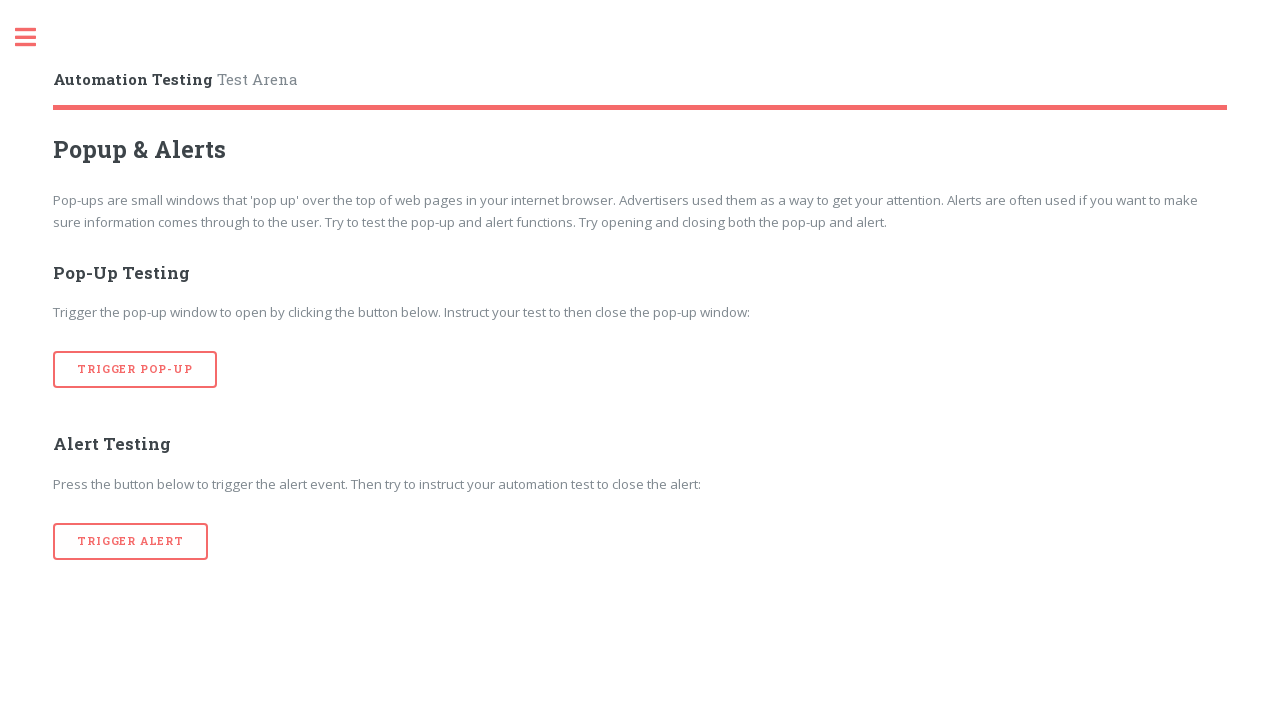

Waited for alert to be processed
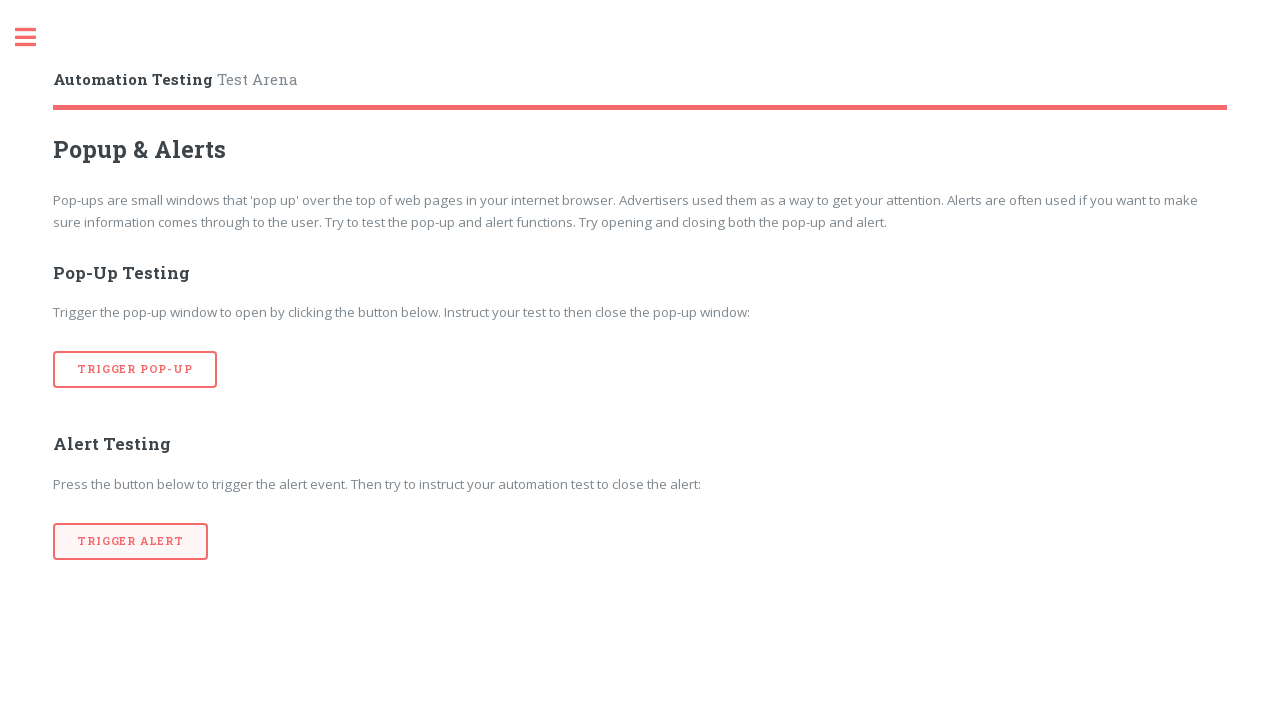

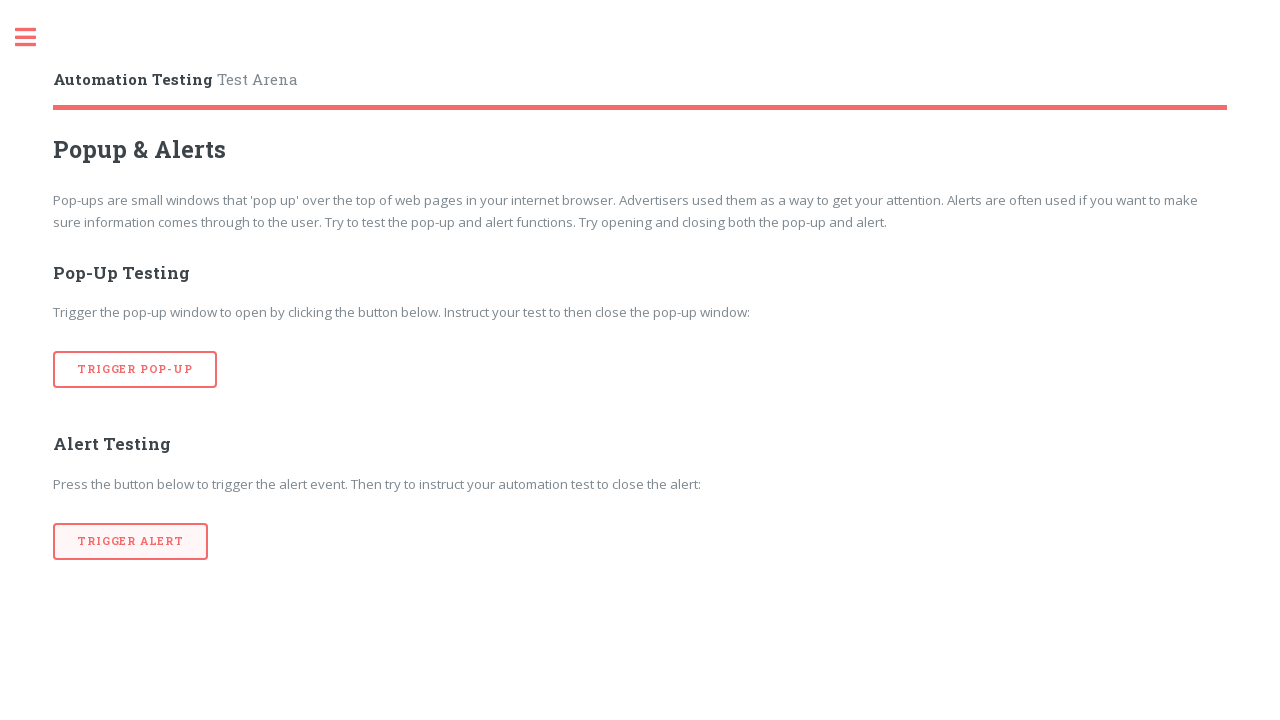